Navigates to Selenium downloads page and clicks on a link to the SeleniumHQ GitHub repository

Starting URL: https://www.selenium.dev/downloads

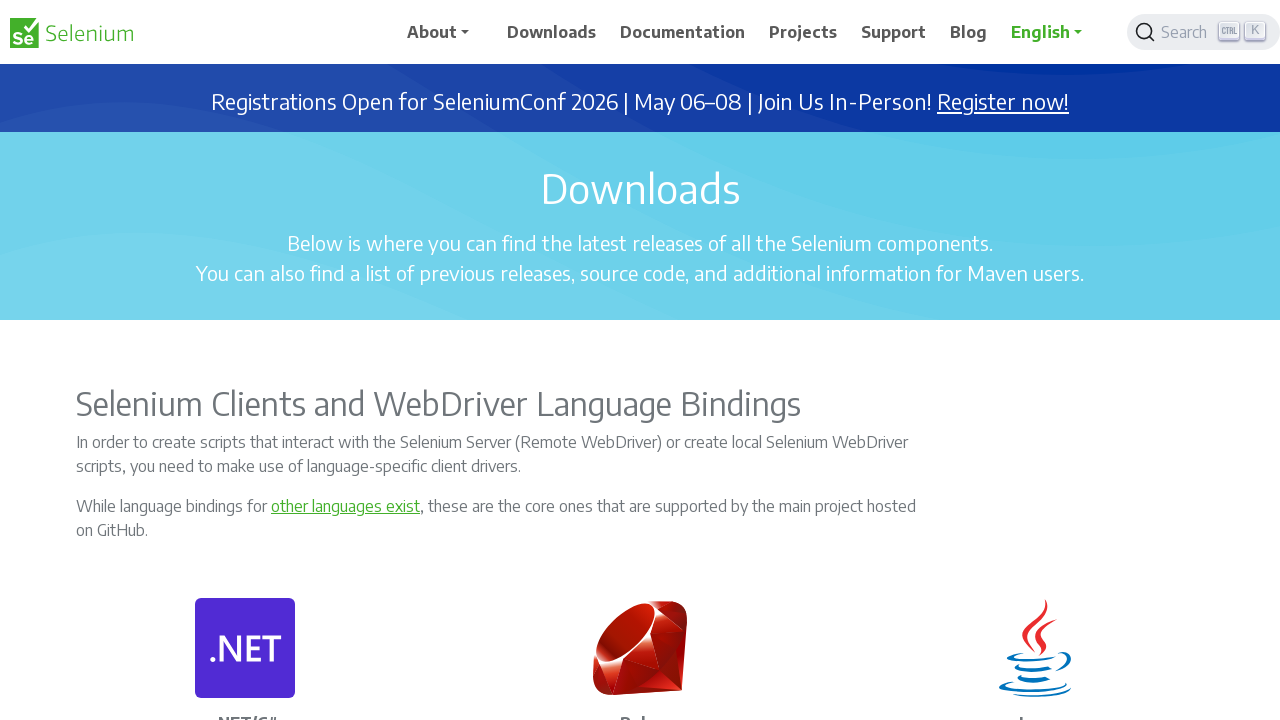

Clicked link to SeleniumHQ GitHub repository at (245, 360) on a[href*='https://github.com/SeleniumHQ/']
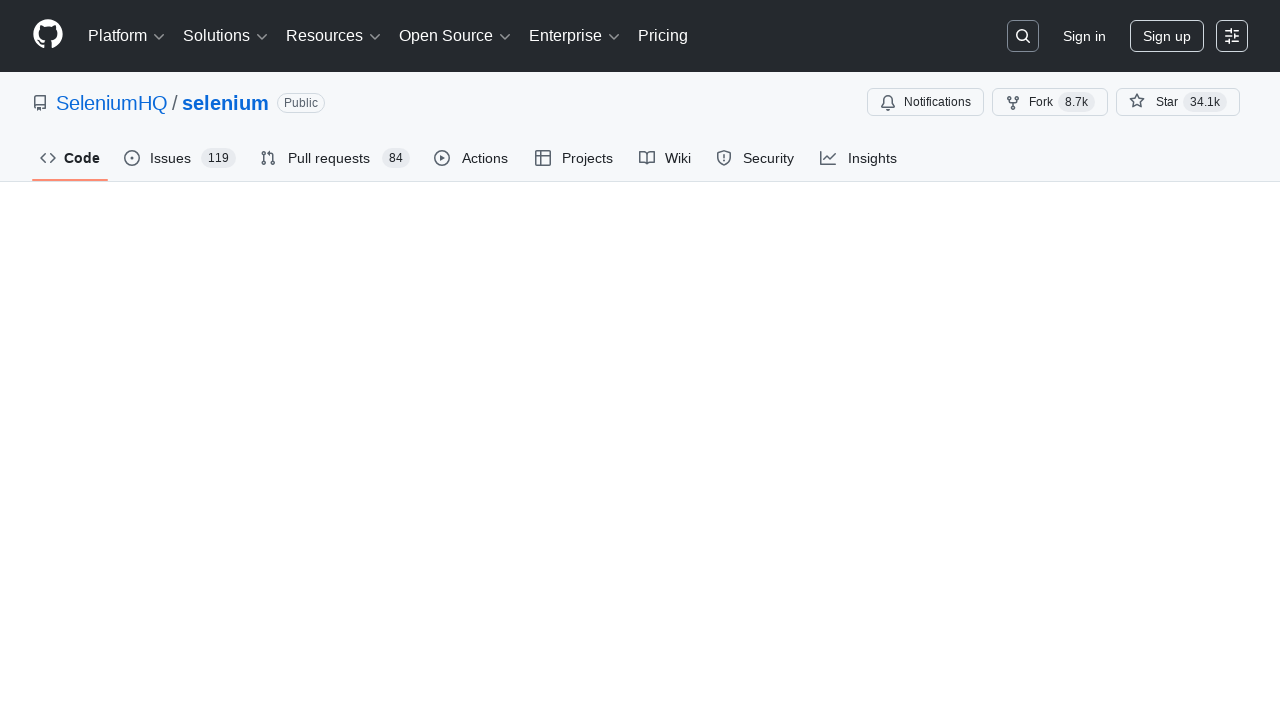

Waited for GitHub page to load
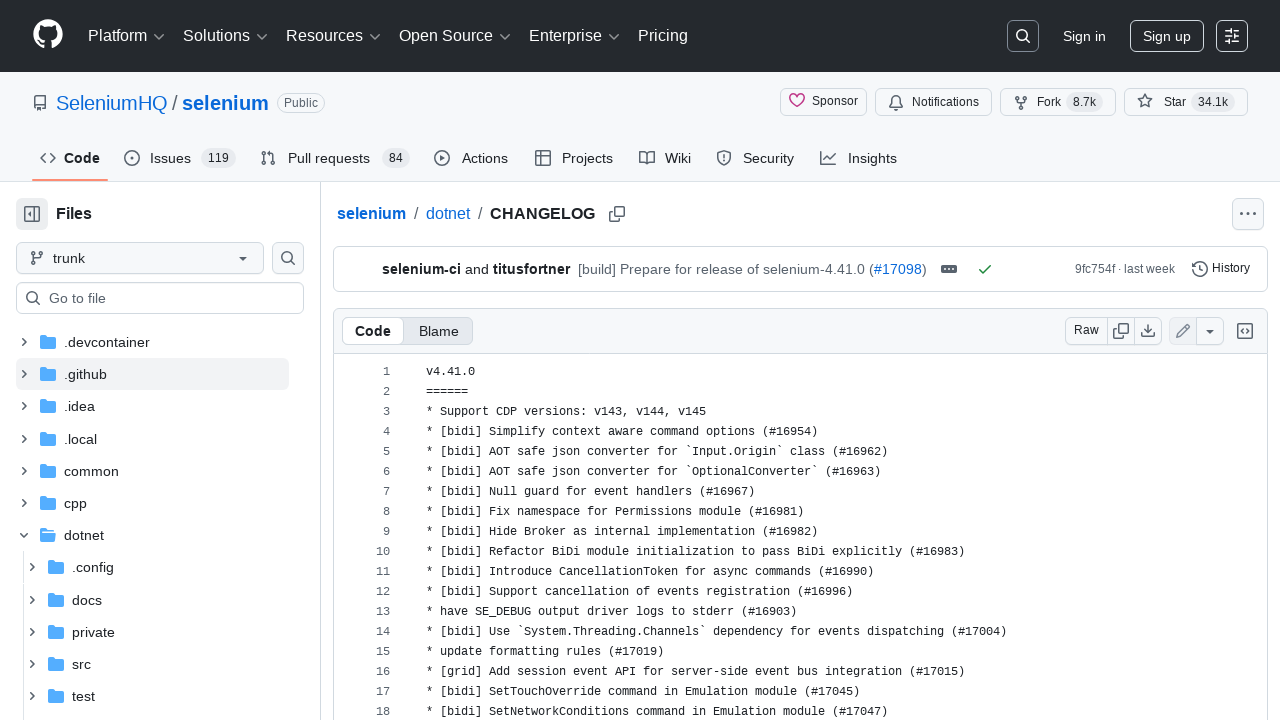

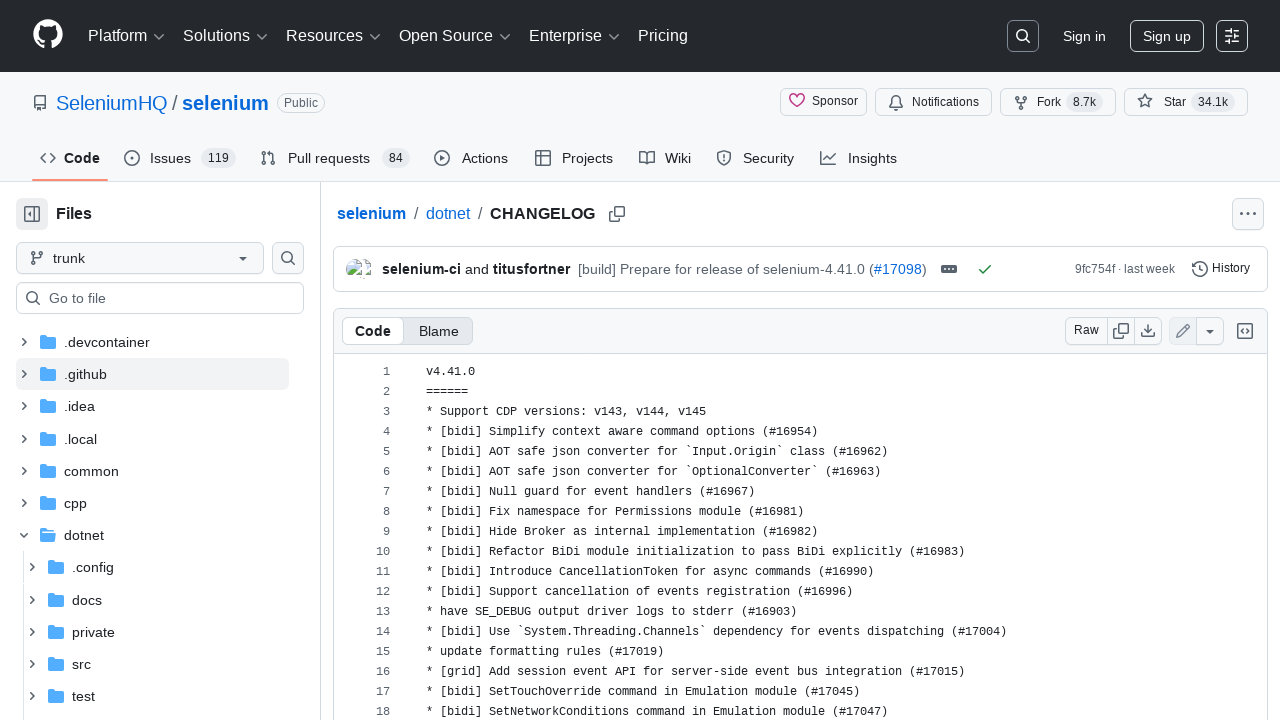